Tests a web form by entering text into a text box and submitting the form, then verifying the success message

Starting URL: https://www.selenium.dev/selenium/web/web-form.html

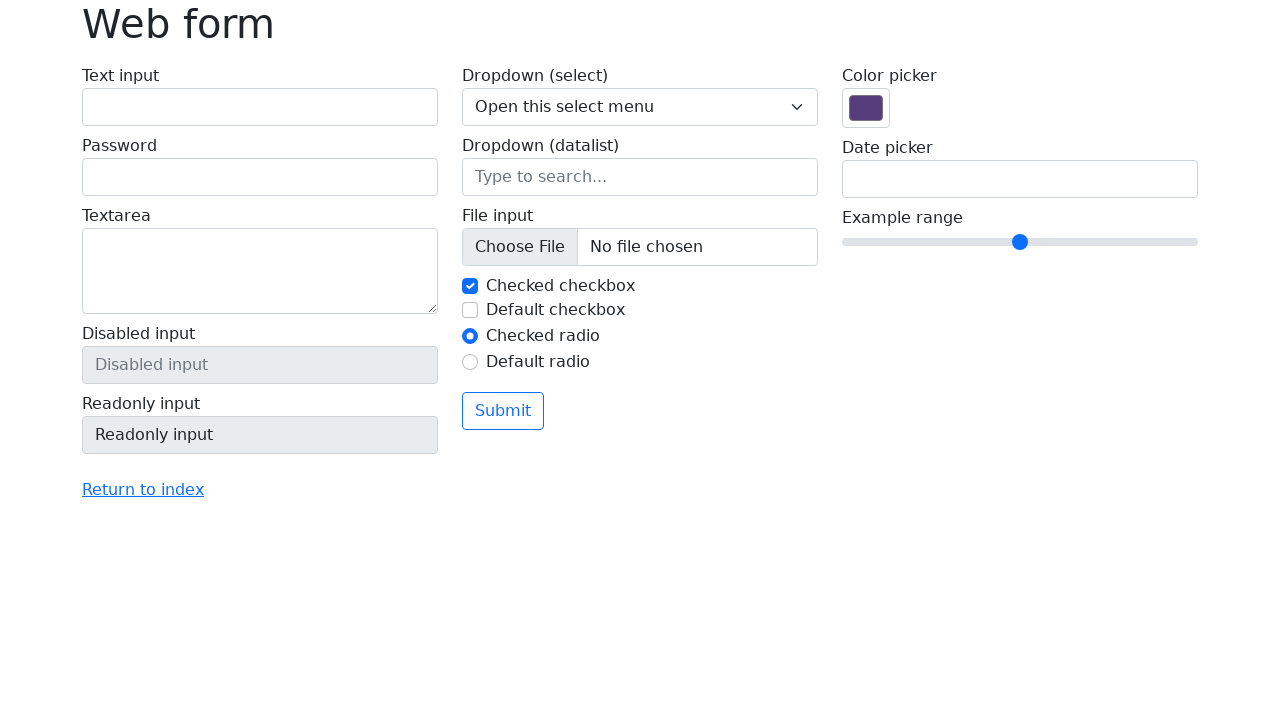

Navigated to web form page
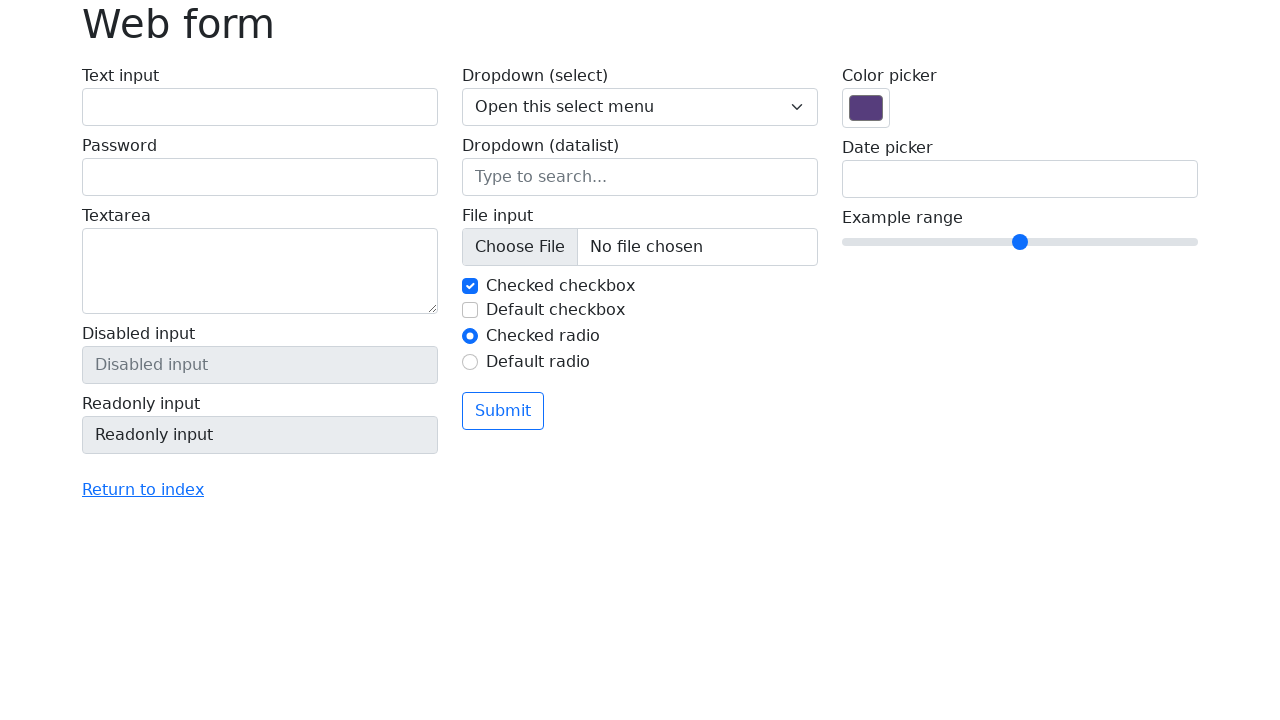

Filled text box with 'Selenium' on input[name='my-text']
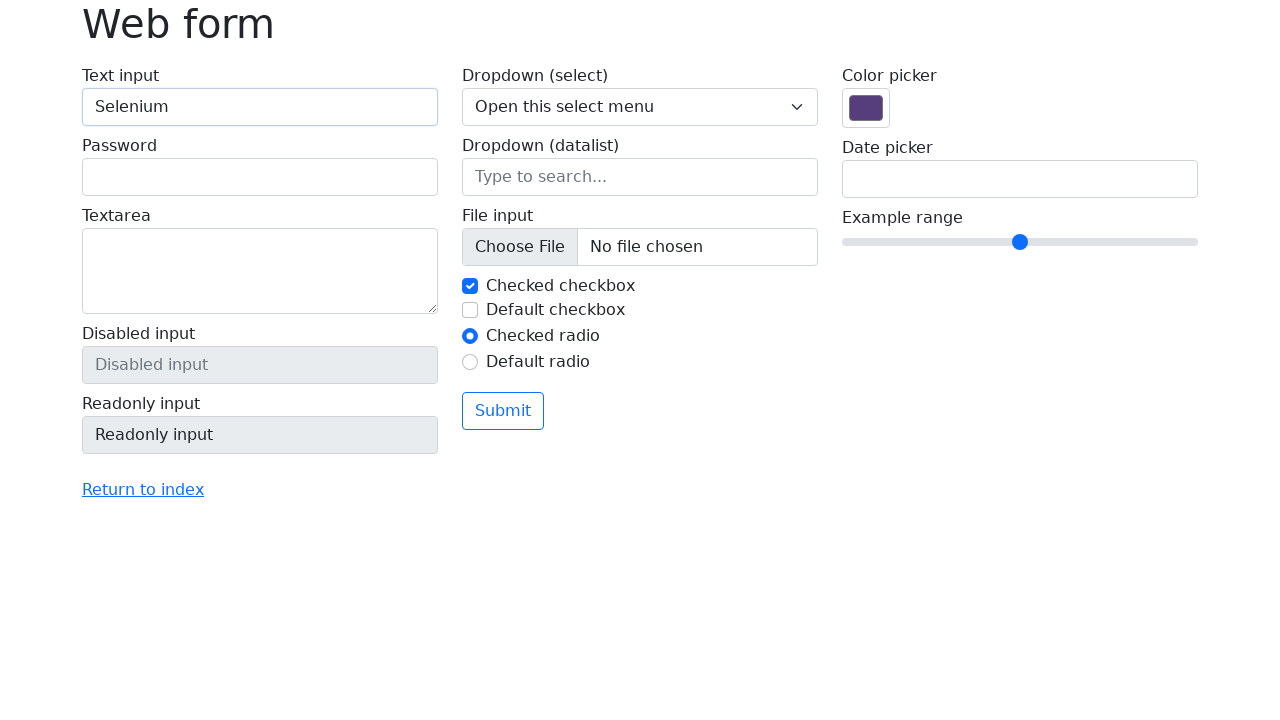

Clicked submit button at (503, 411) on button
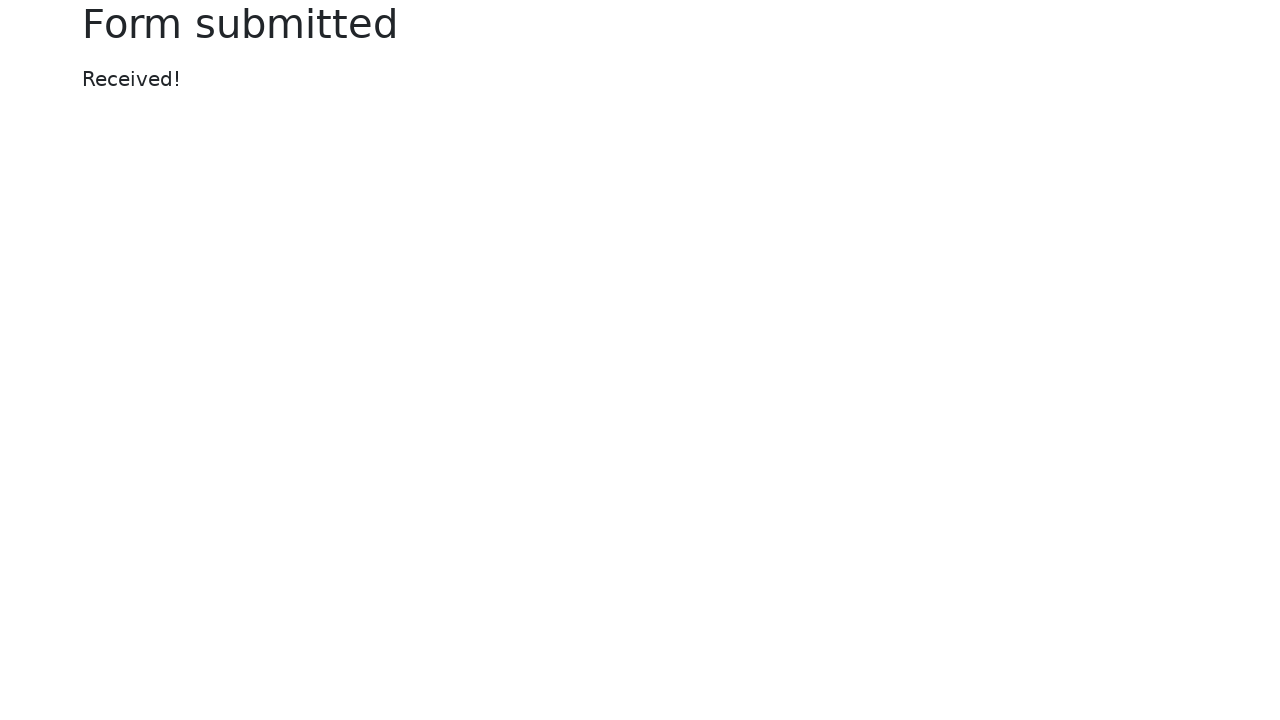

Success message appeared
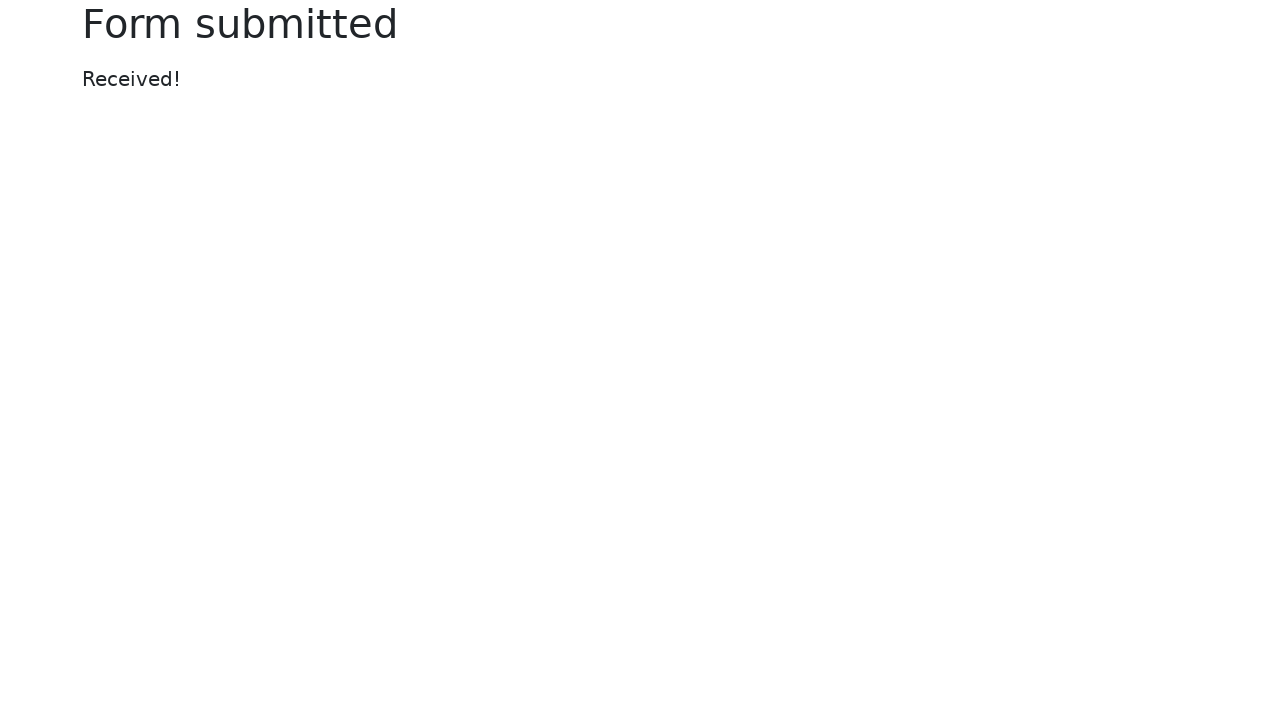

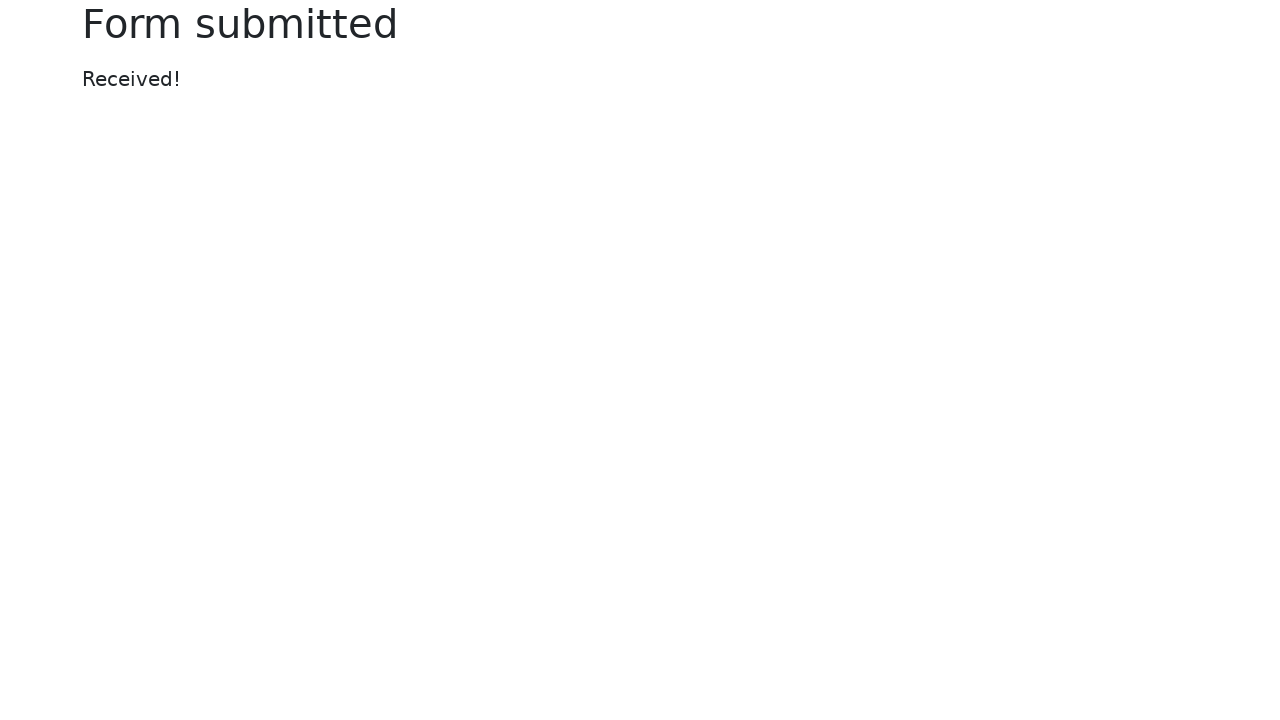